Navigates to Hepsiburada homepage

Starting URL: https://www.hepsiburada.com

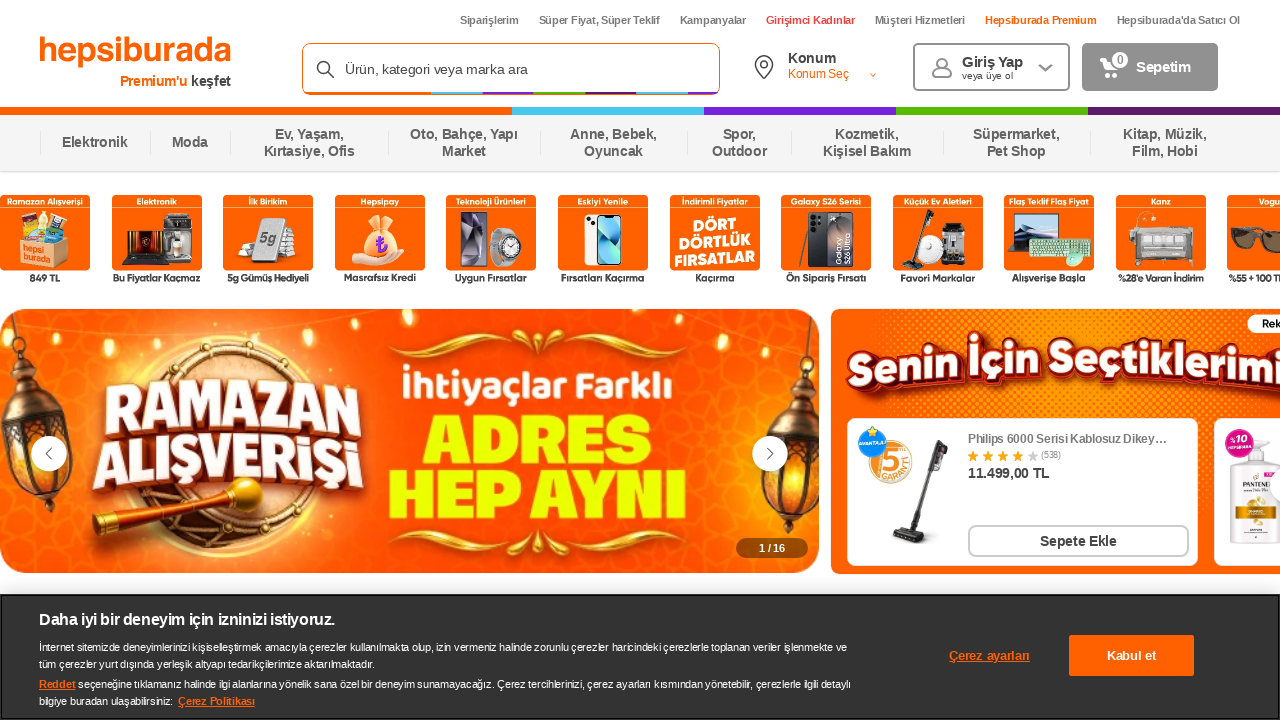

Navigated to Hepsiburada homepage
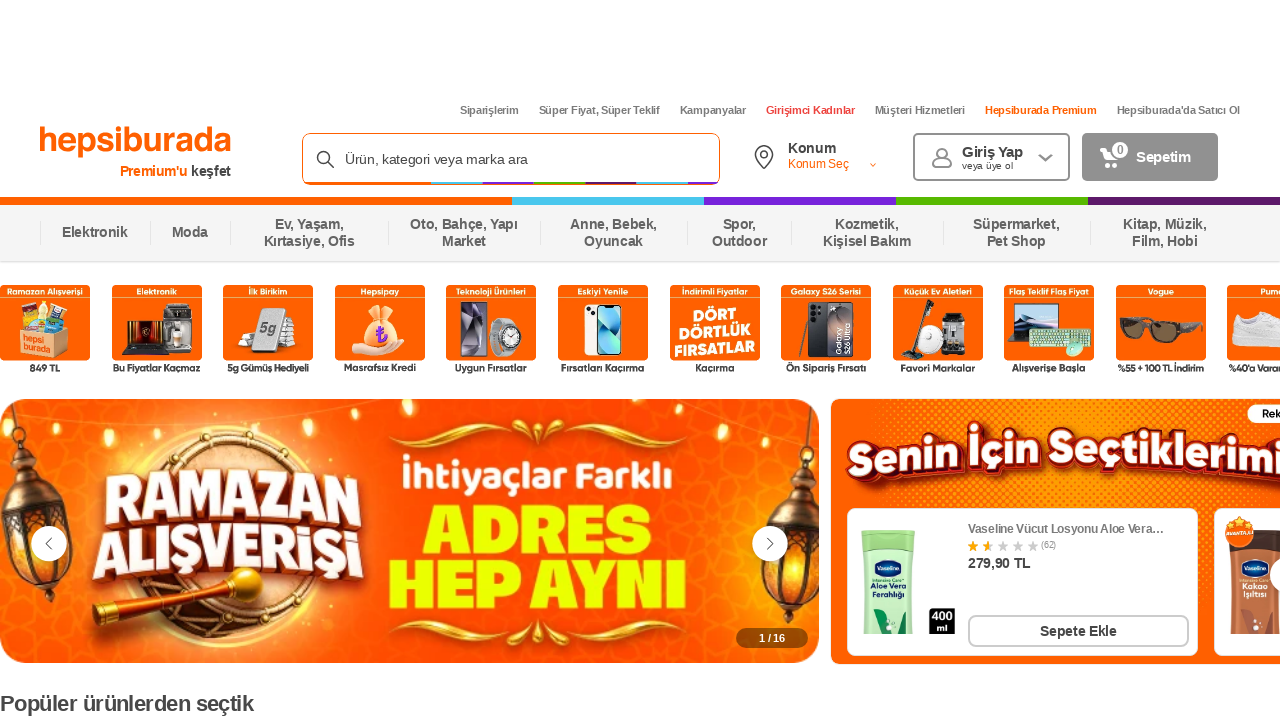

Page fully loaded with network idle
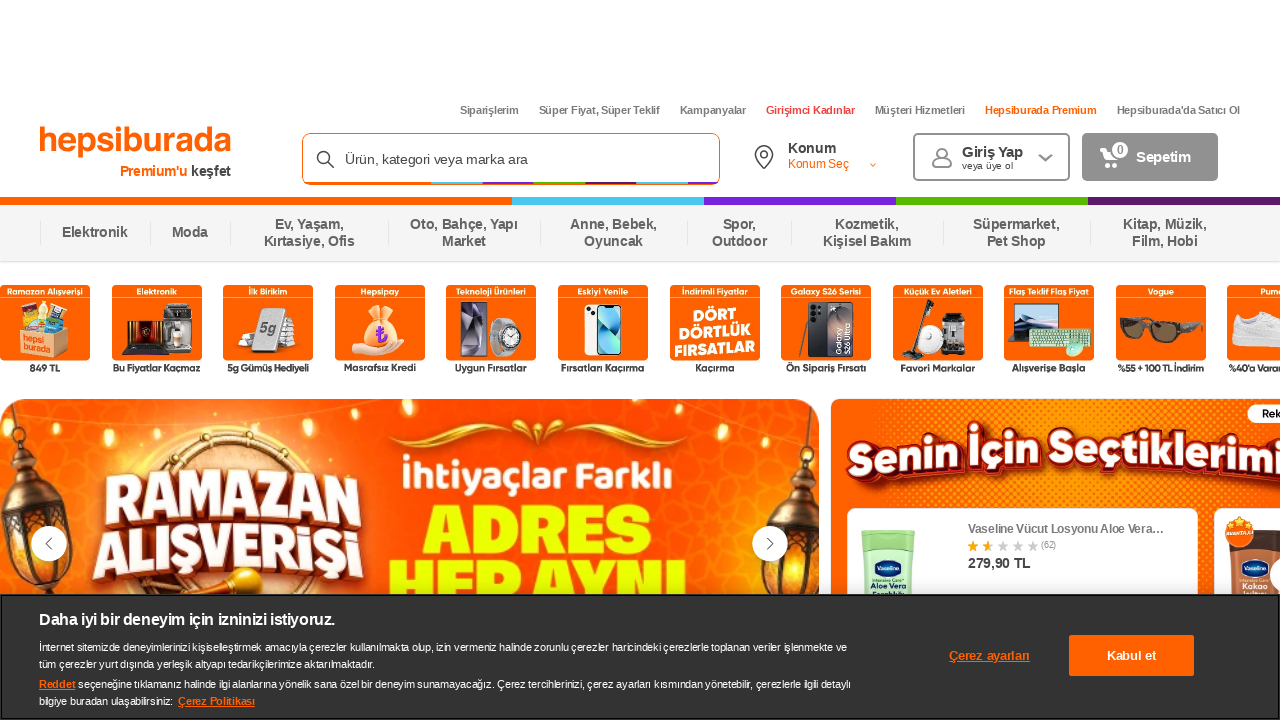

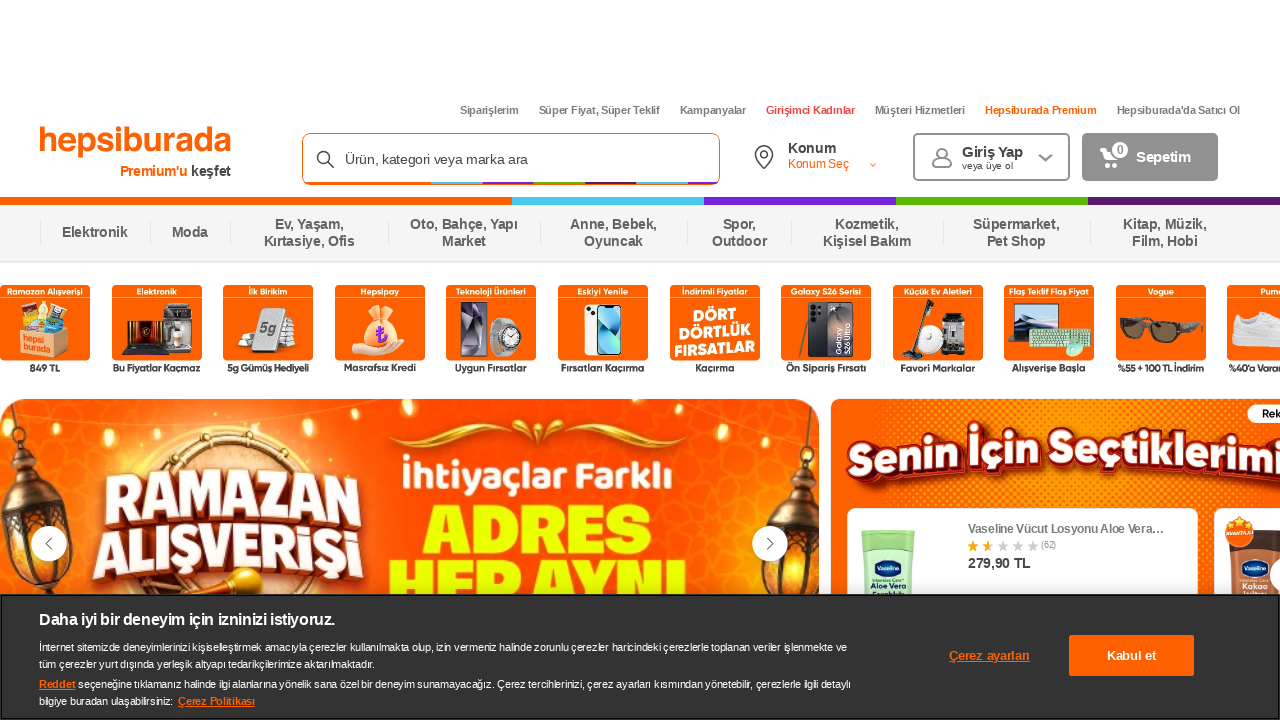